Tests slider functionality by dragging the slider handle horizontally to a new position

Starting URL: https://demo.automationtesting.in/Slider.html

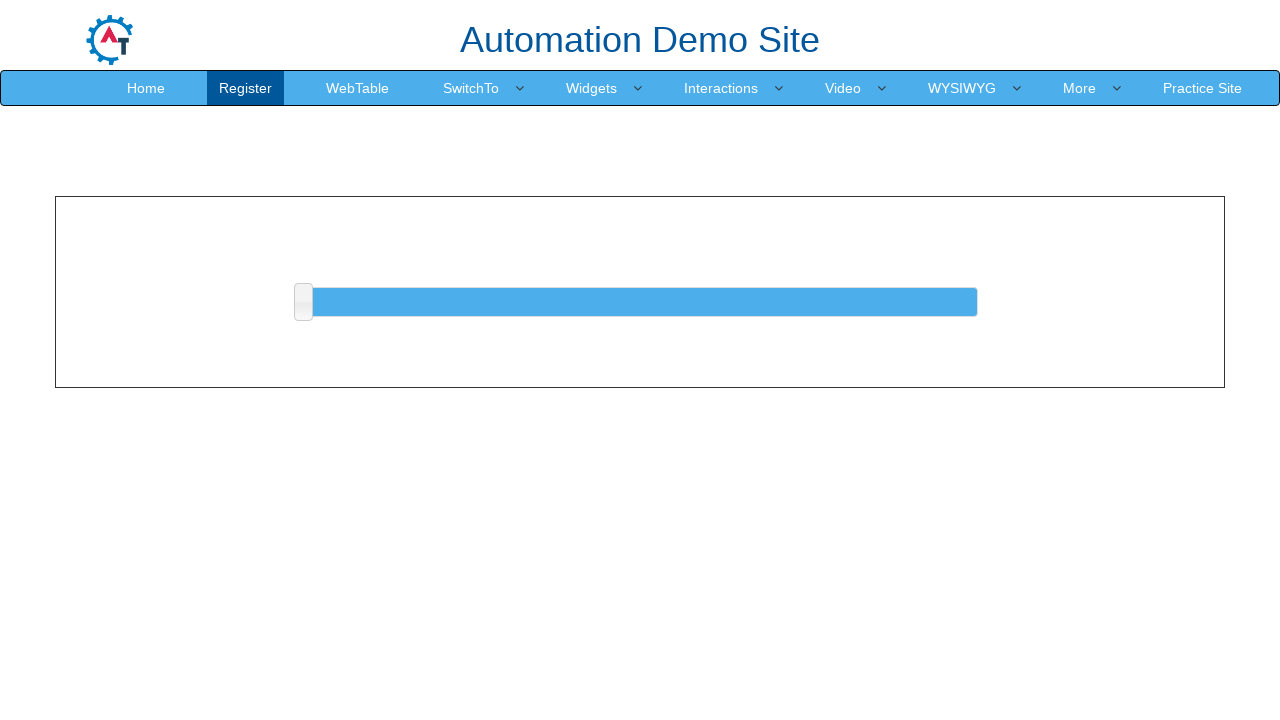

Navigated to slider demo page
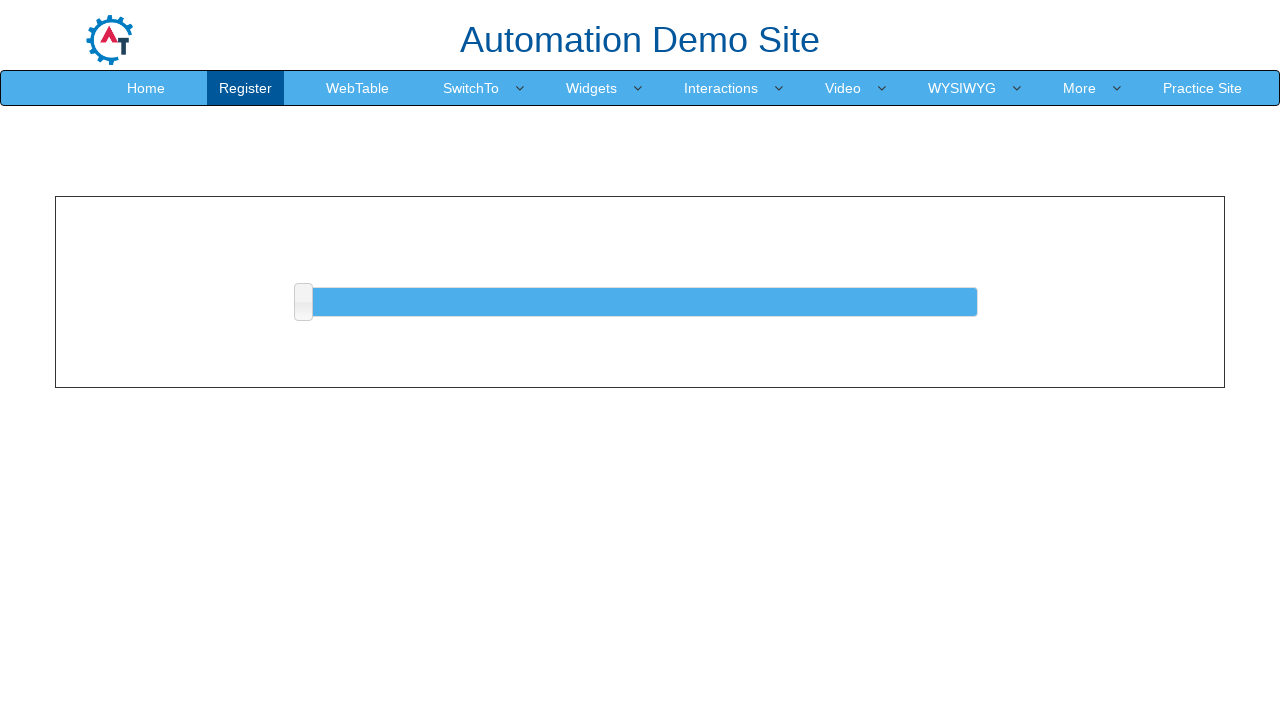

Located slider handle element
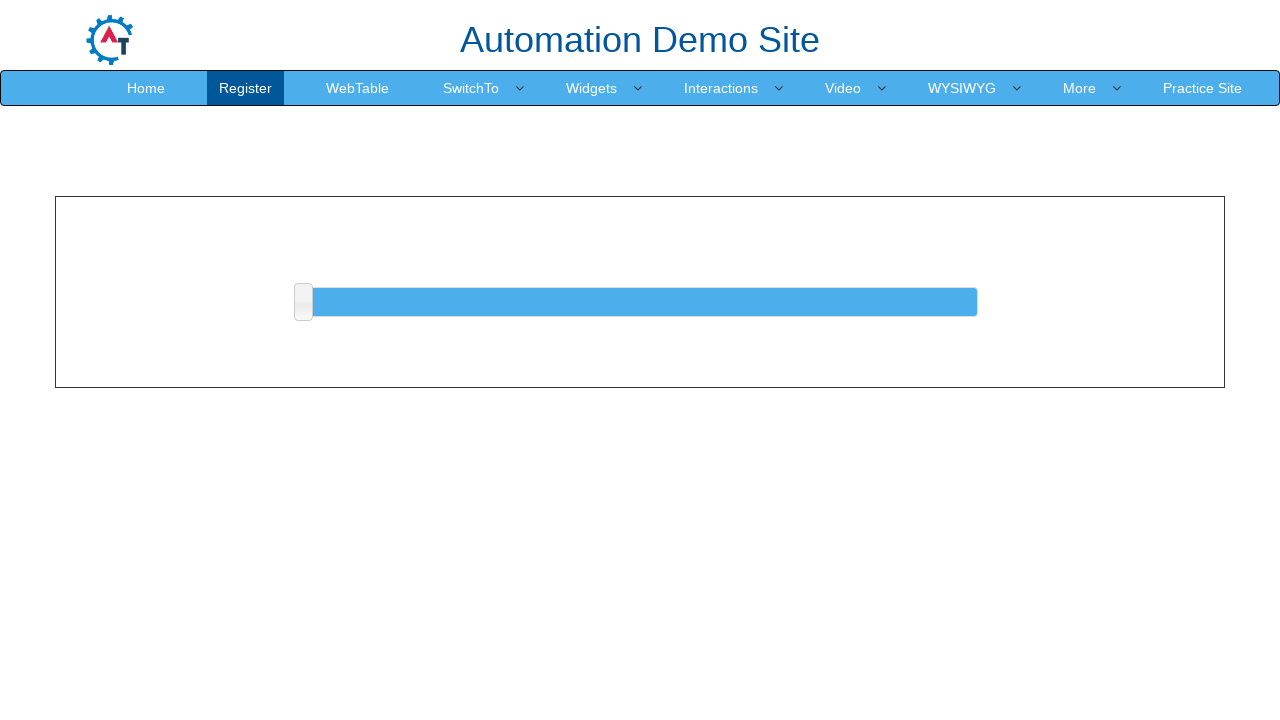

Retrieved bounding box of slider handle
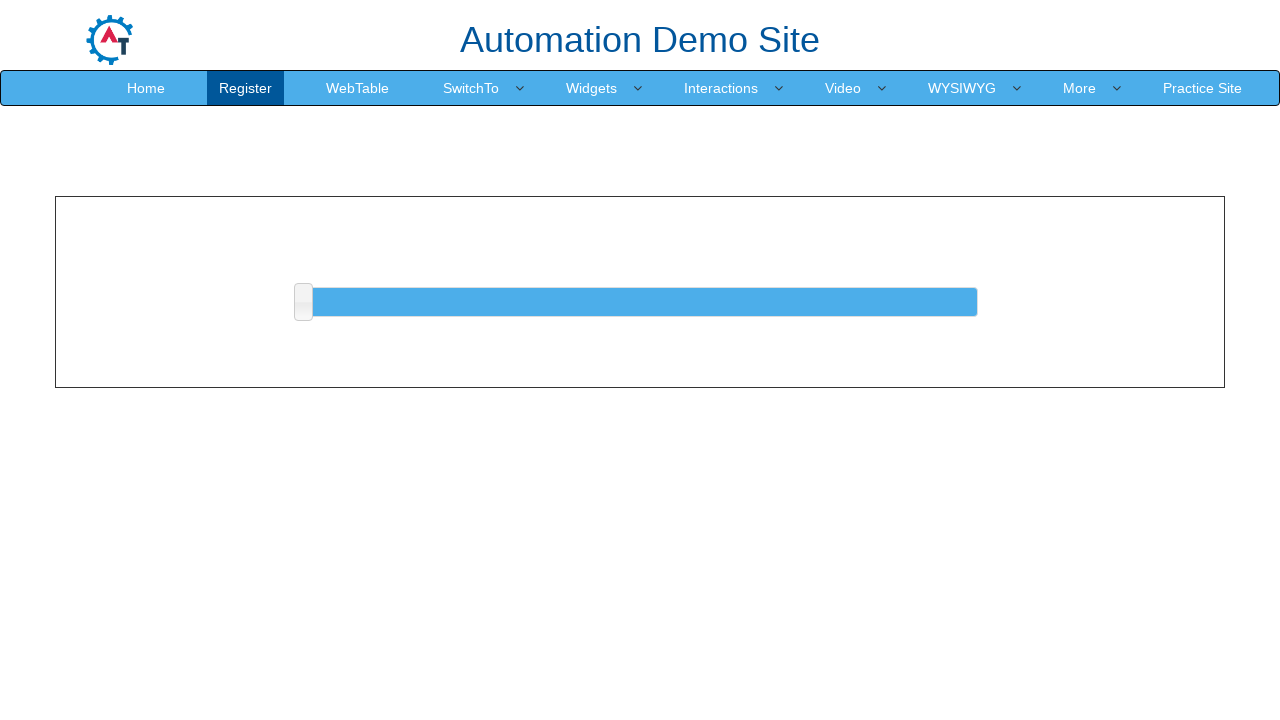

Moved mouse to center of slider handle at (303, 302)
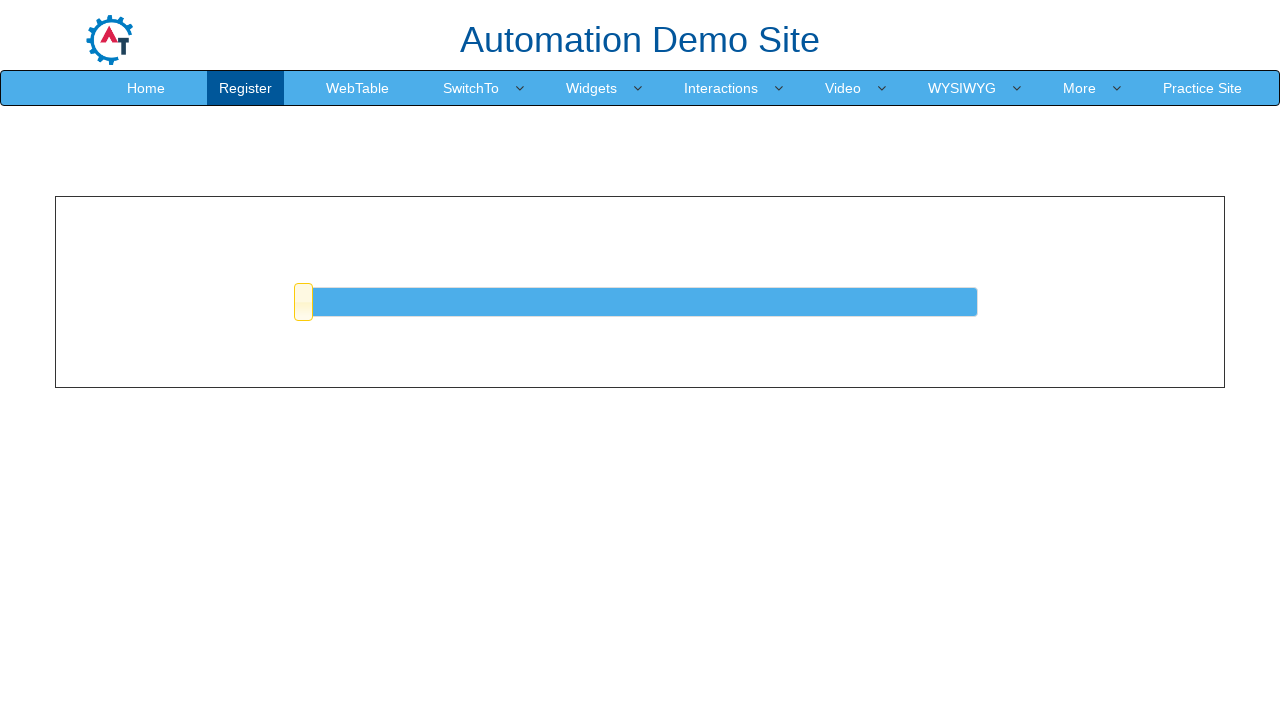

Pressed mouse button down on slider handle at (303, 302)
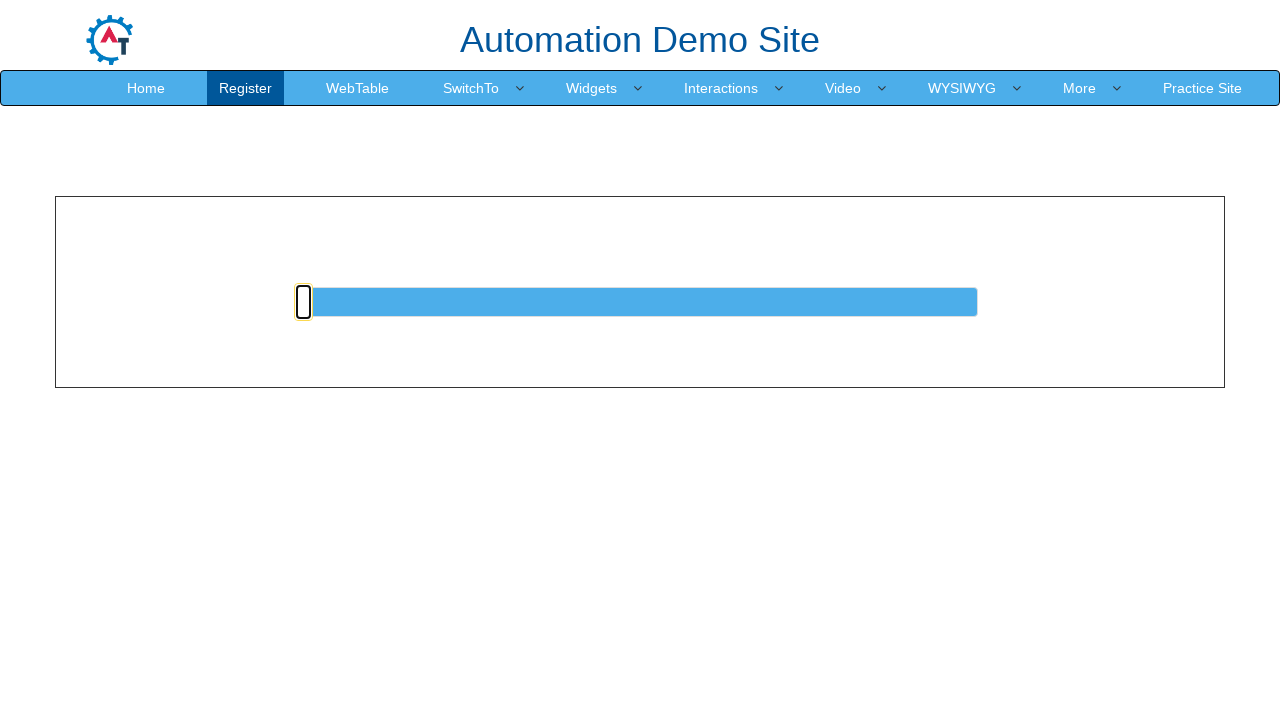

Dragged slider handle 180 pixels to the right at (483, 302)
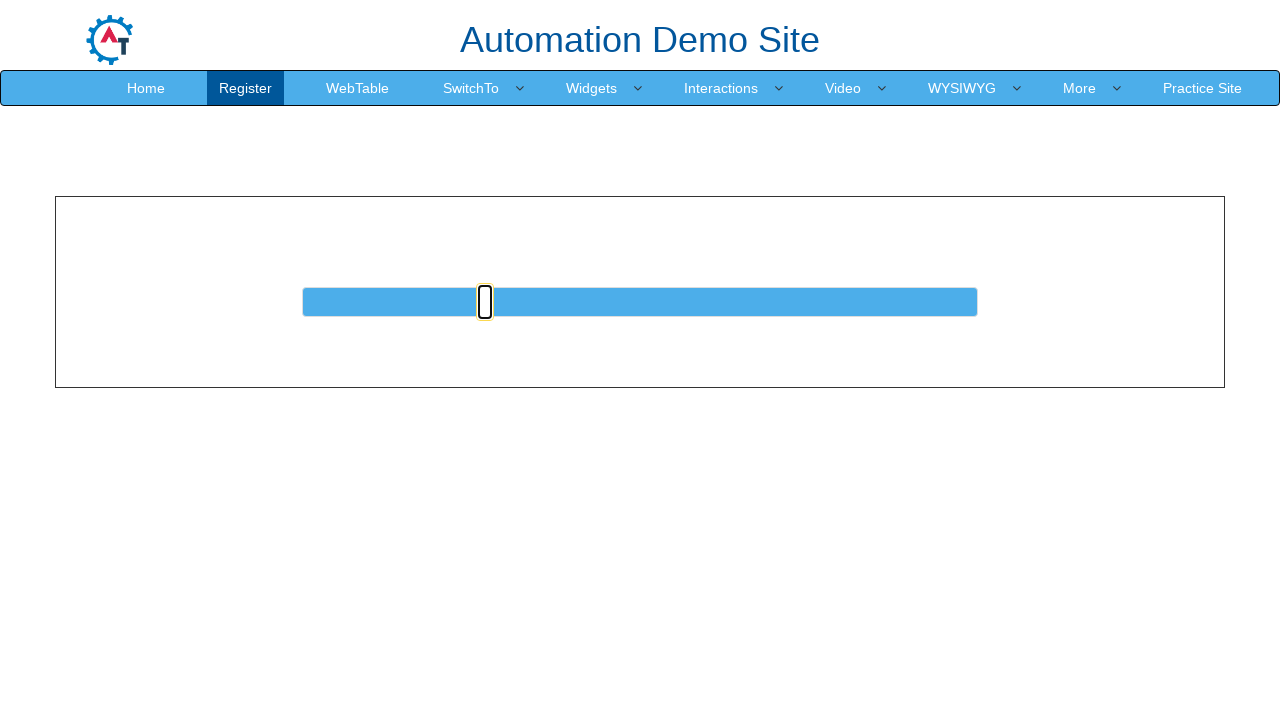

Released mouse button to complete slider drag at (483, 302)
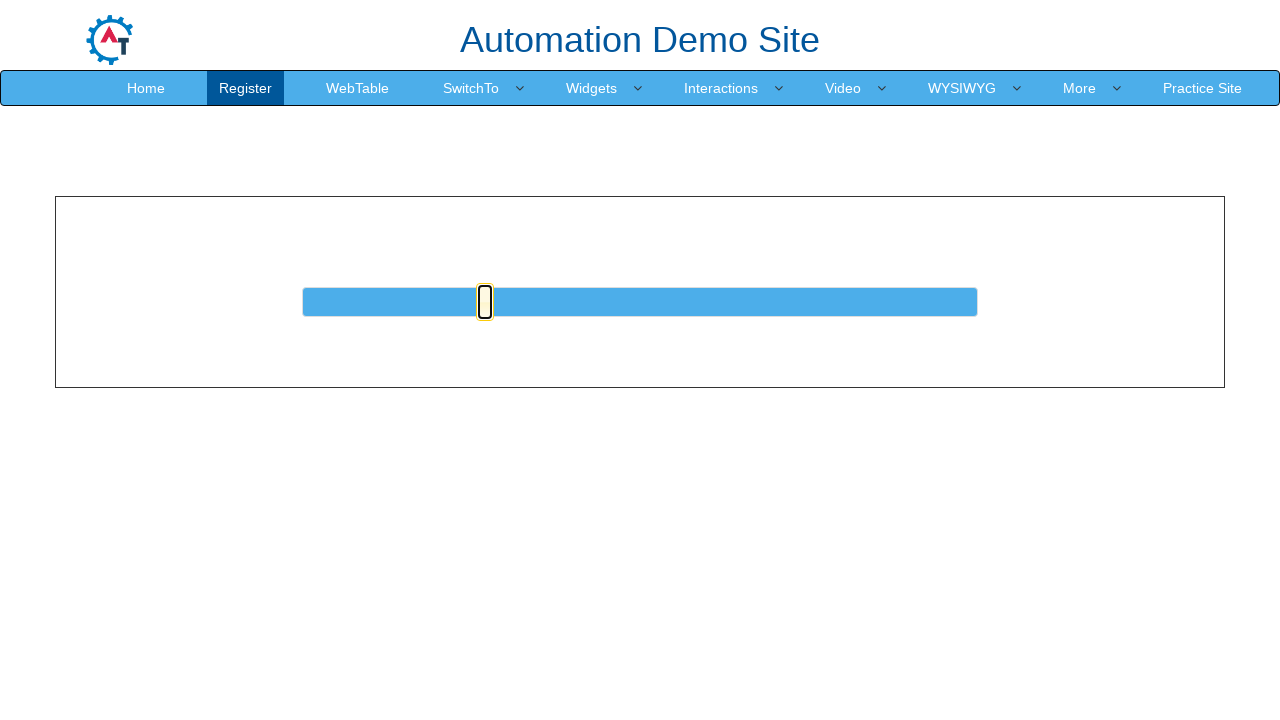

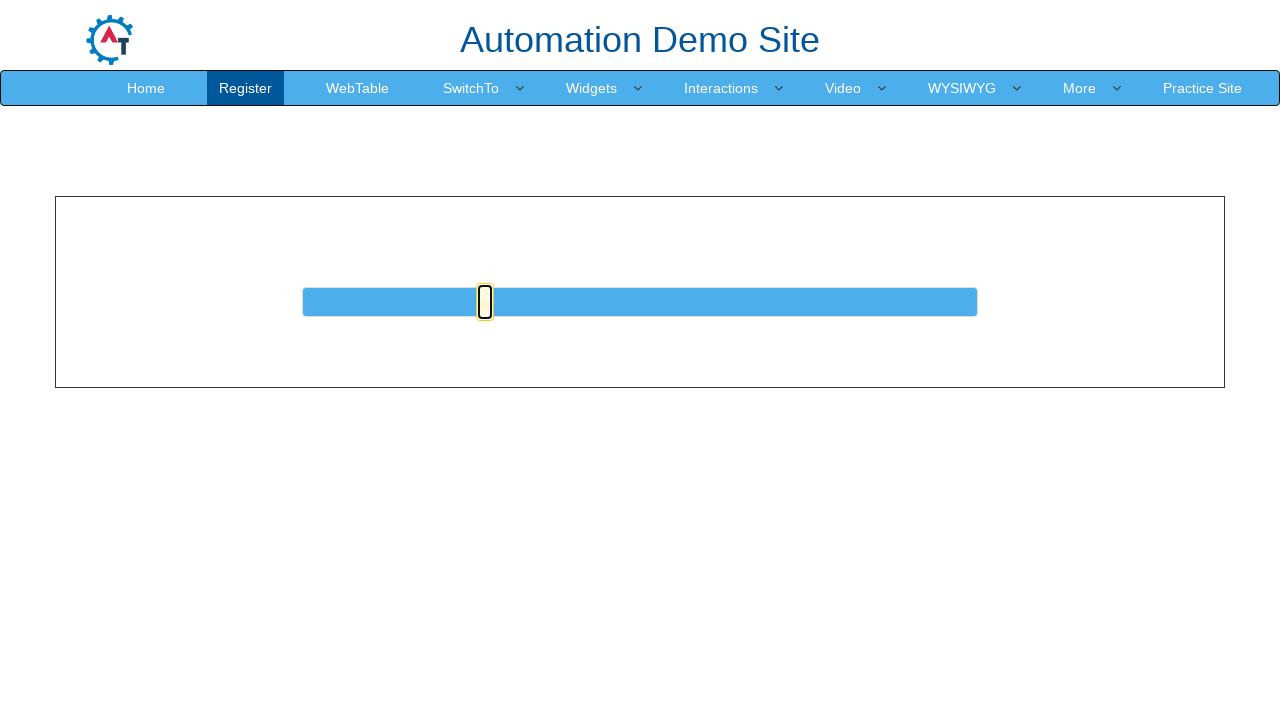